Tests table filtering functionality by searching for "Banana" and verifying that filtered results match the search term

Starting URL: https://rahulshettyacademy.com/seleniumPractise/#/offers

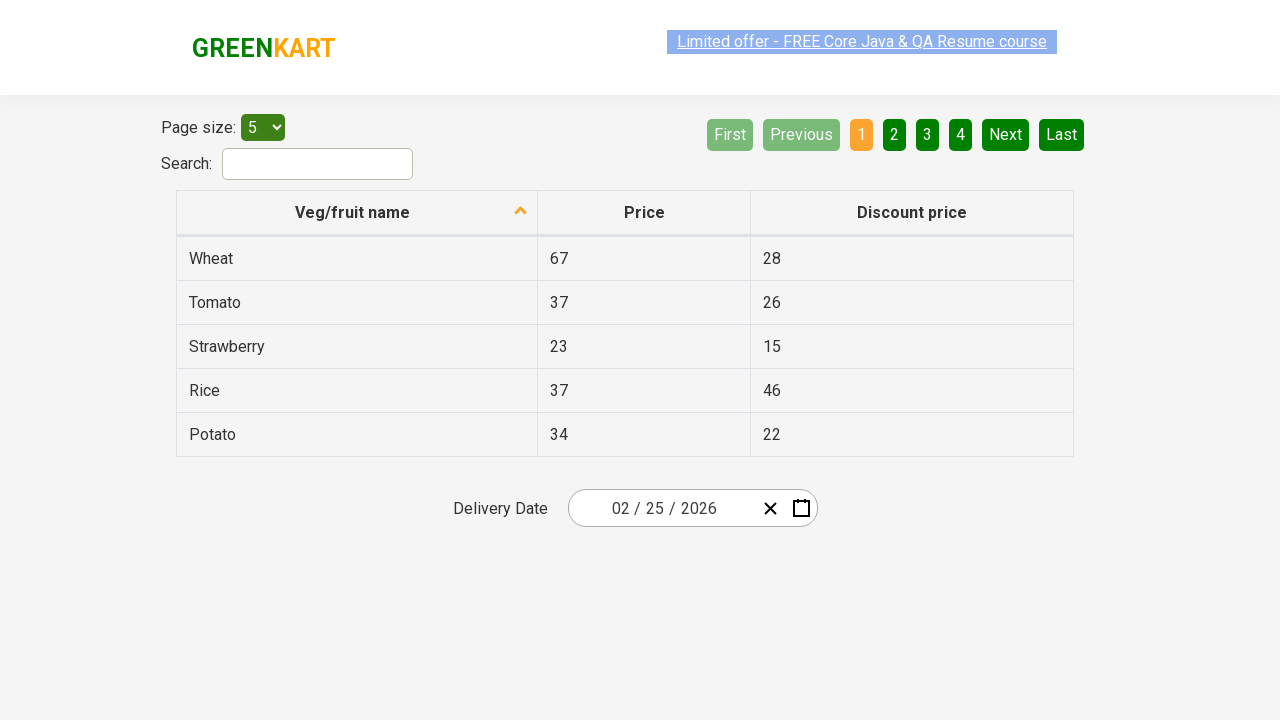

Entered 'Banana' in the search field on #search-field
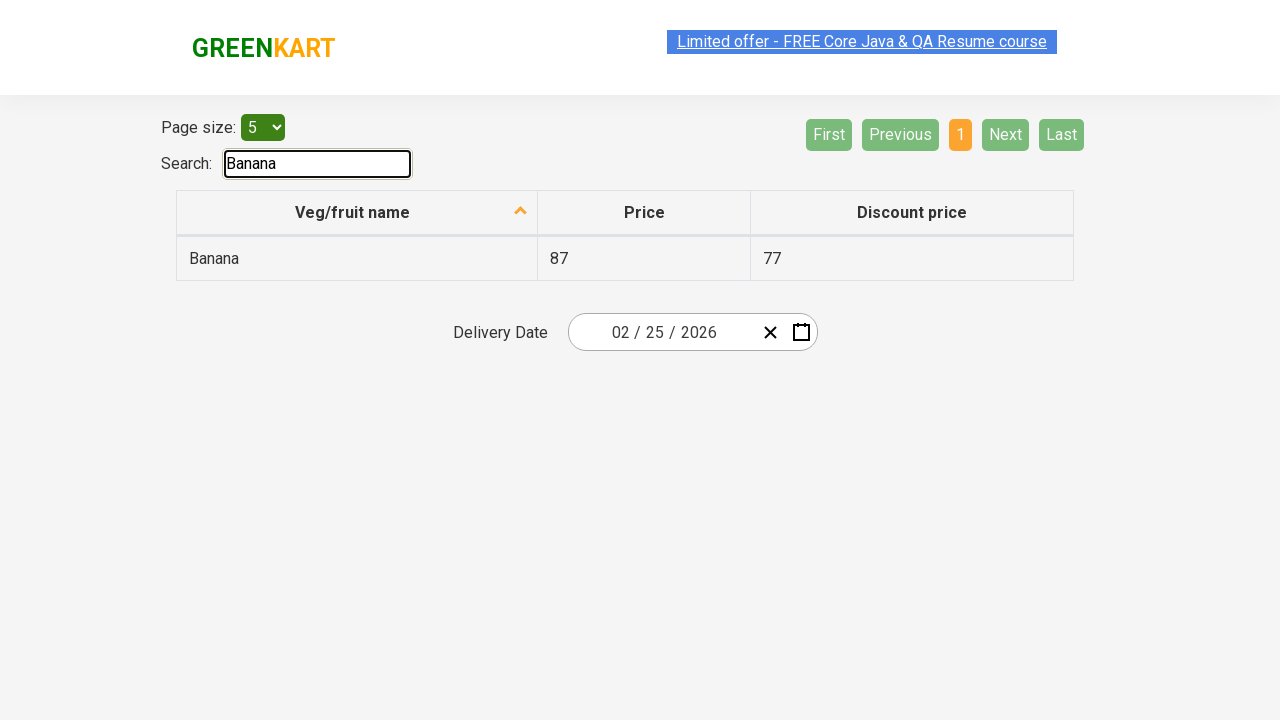

Waited for table to update with filtered results
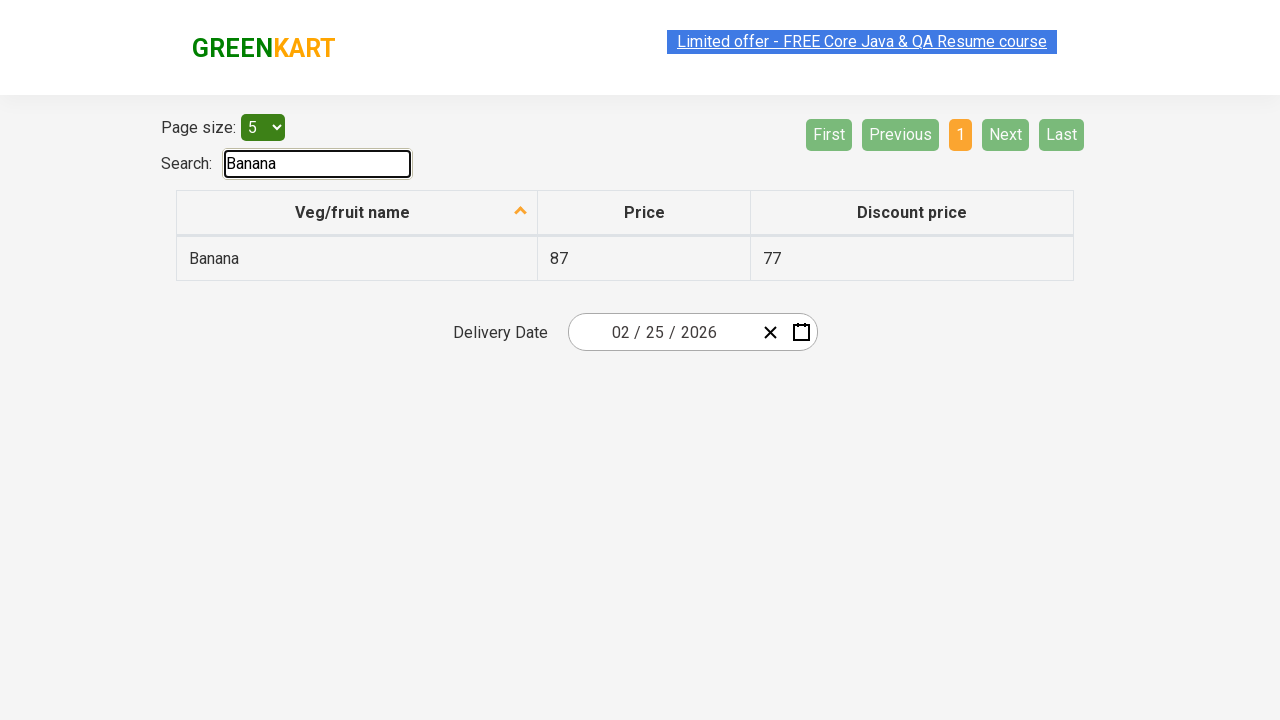

Retrieved all fruit/vegetable names from table (1 items)
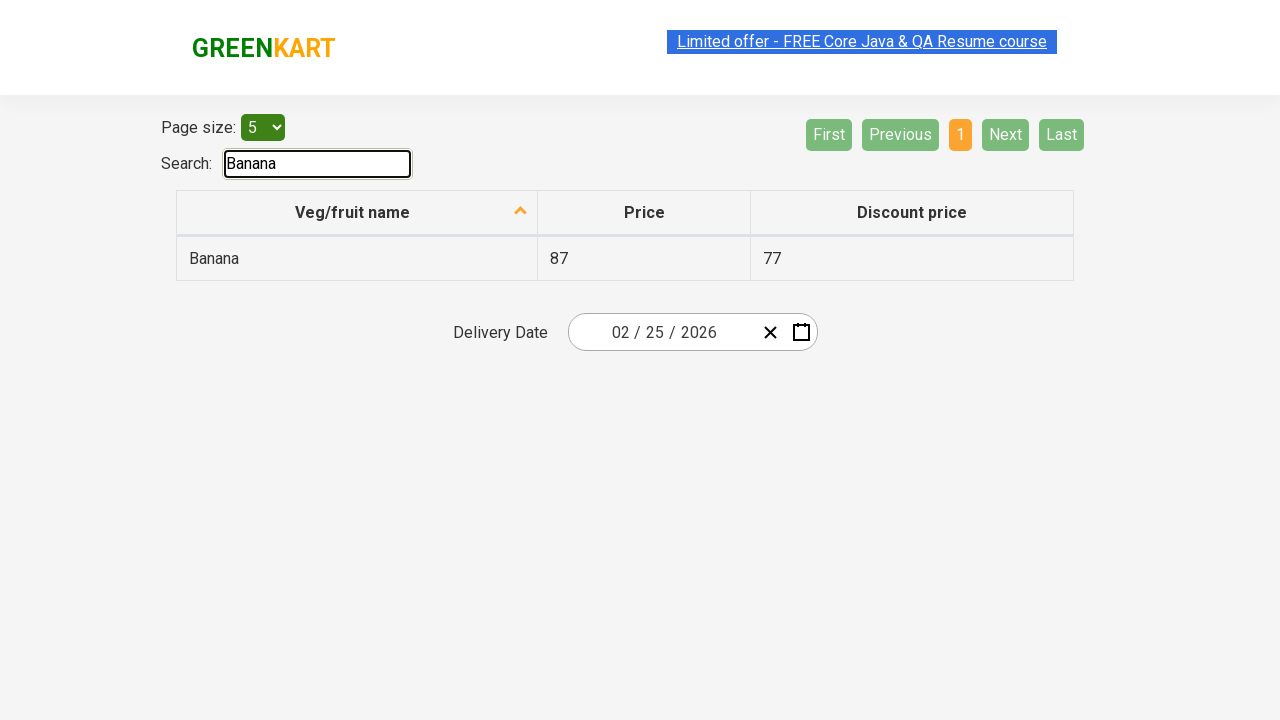

Filtered names to find items containing 'Banana' (1 matches)
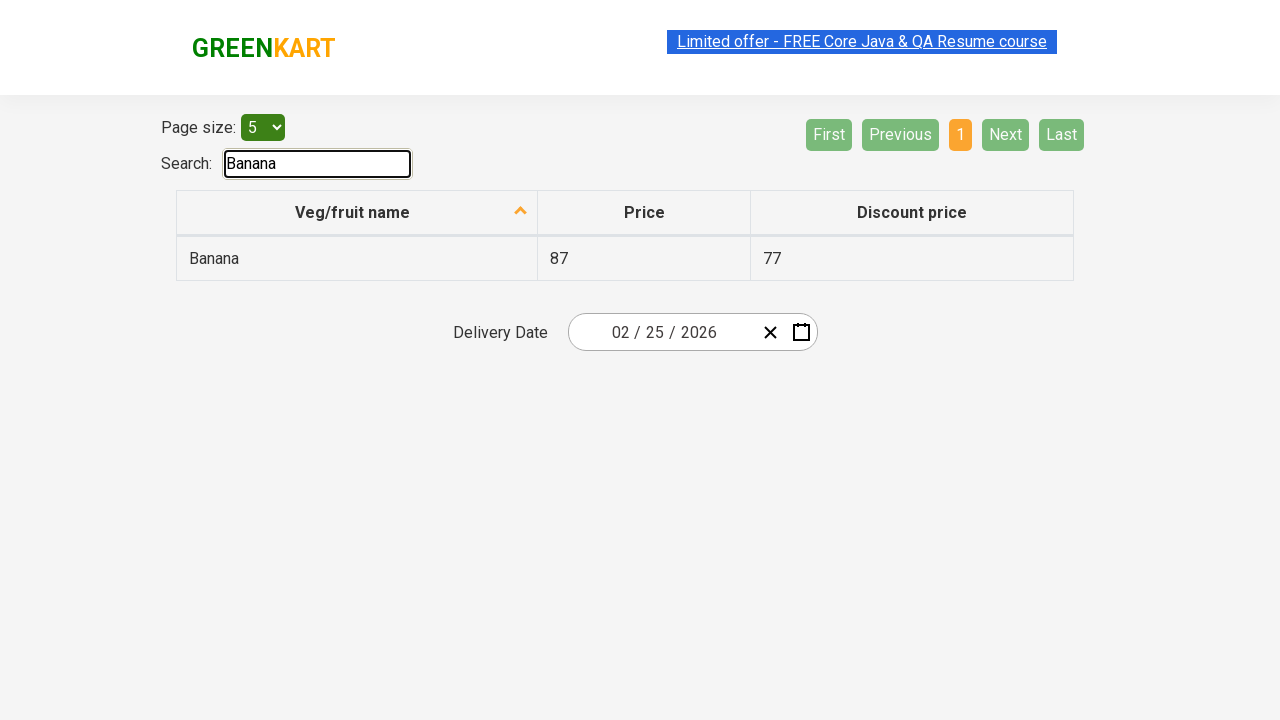

Verified that all 1 filtered results contain 'Banana'
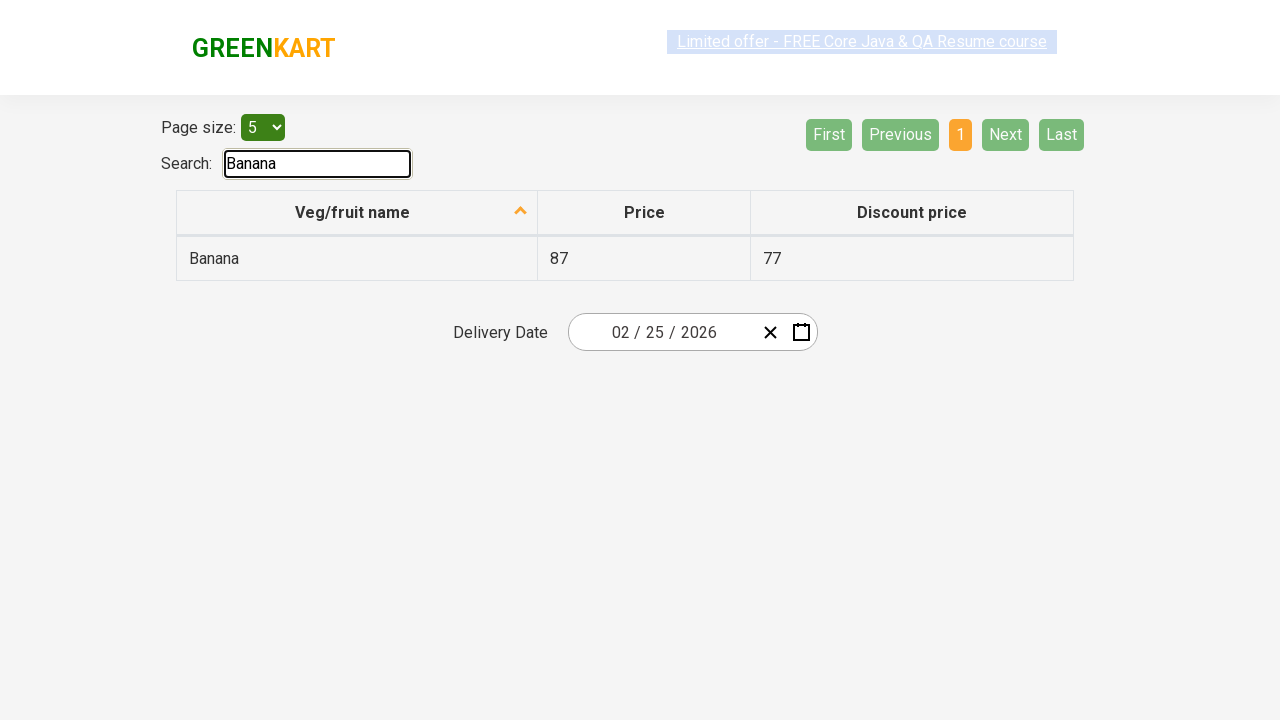

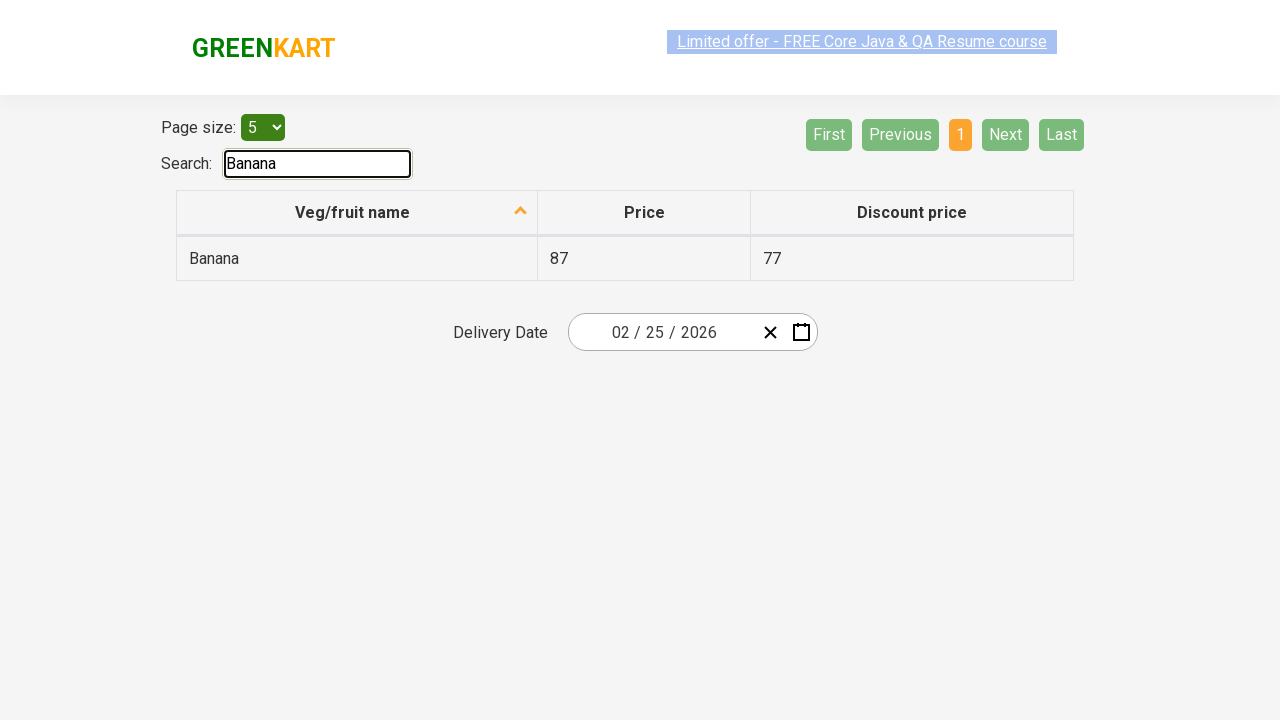